Tests wait functionality on a demo page by clicking a button and entering text into a text field that appears after the click.

Starting URL: https://www.hyrtutorials.com/p/waits-demo.html

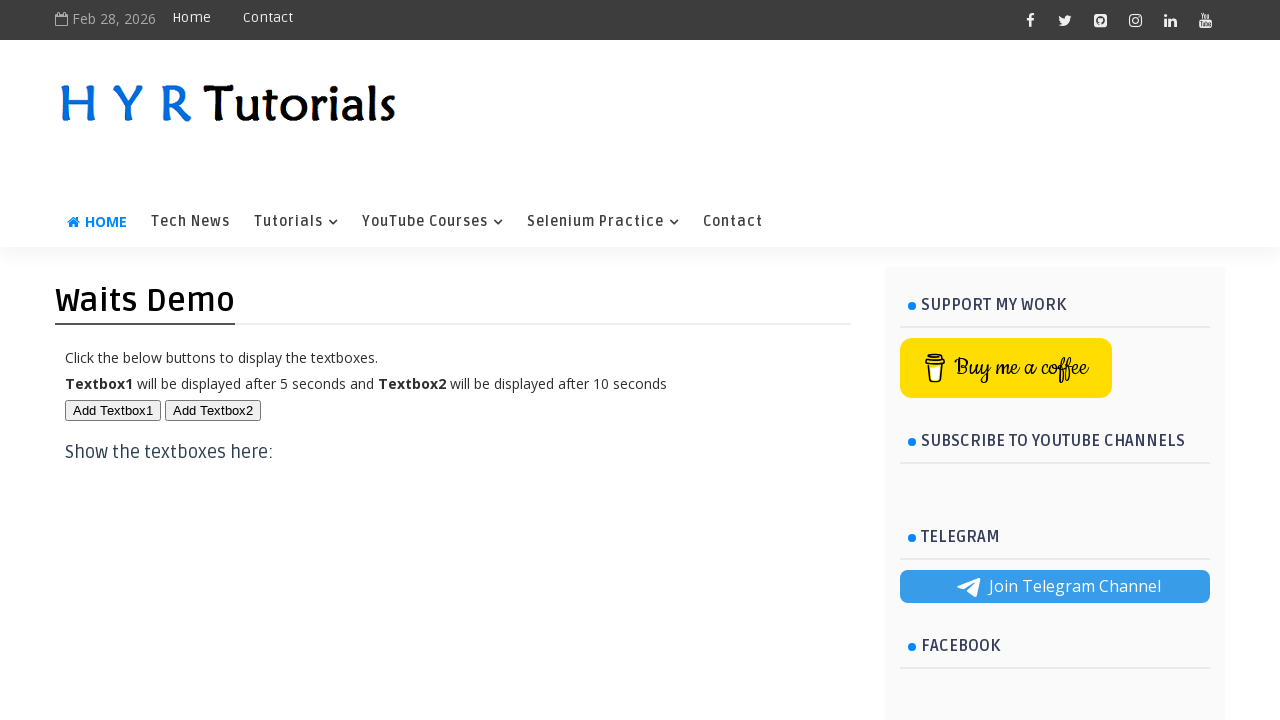

Clicked button to trigger text field appearance at (113, 410) on button#btn1
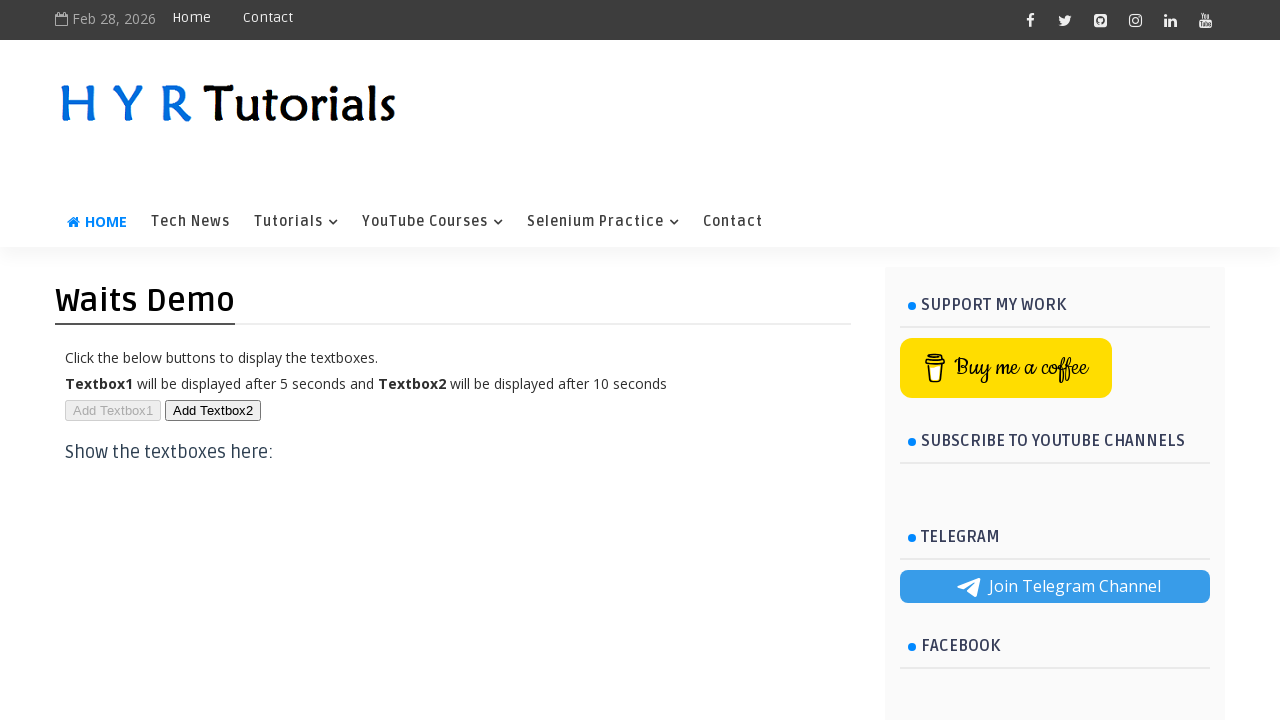

Filled text field with 'Text entered' on input#txt1
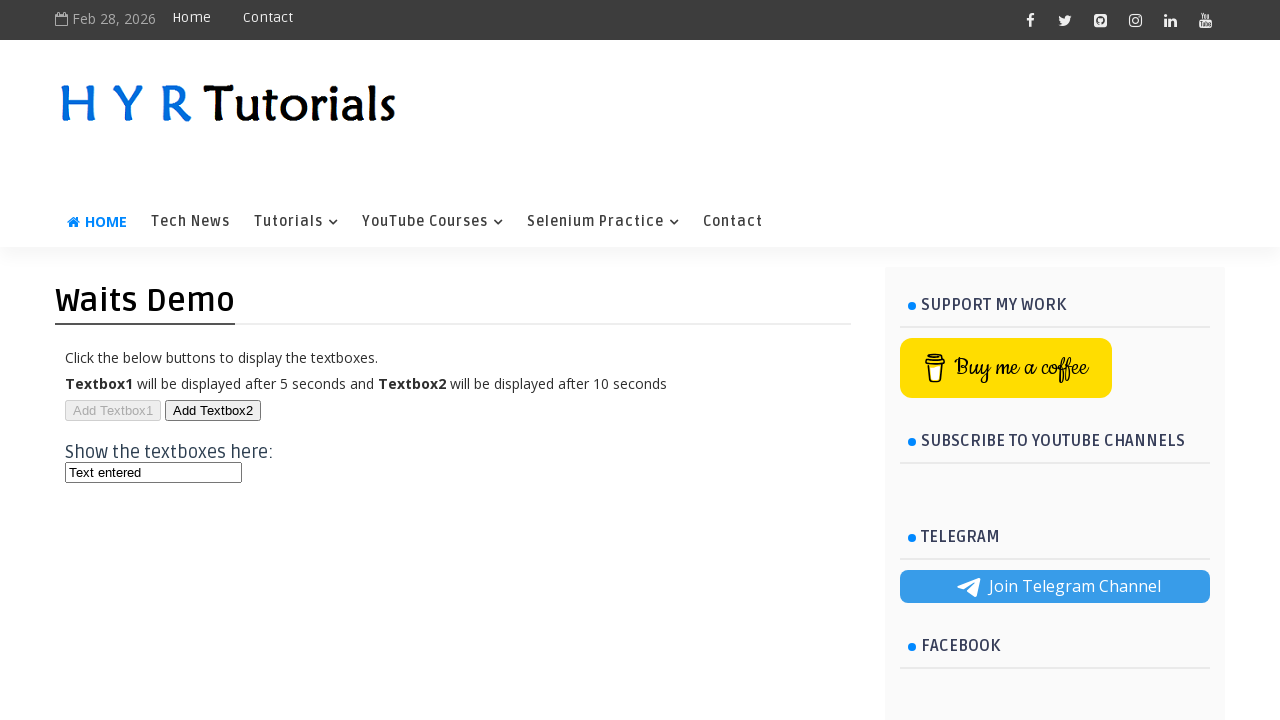

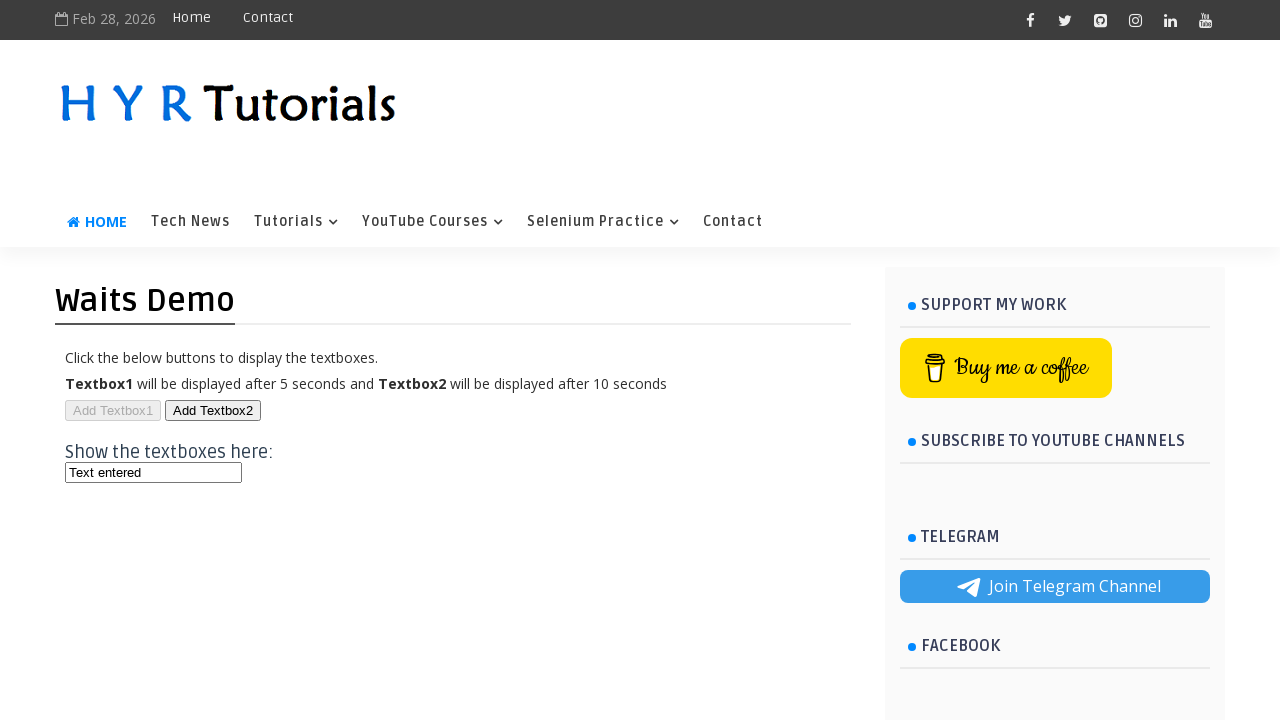